Tests JavaScript confirm dialog by clicking a button that triggers a confirm dialog, dismissing it, and verifying the result message

Starting URL: https://the-internet.herokuapp.com/javascript_alerts

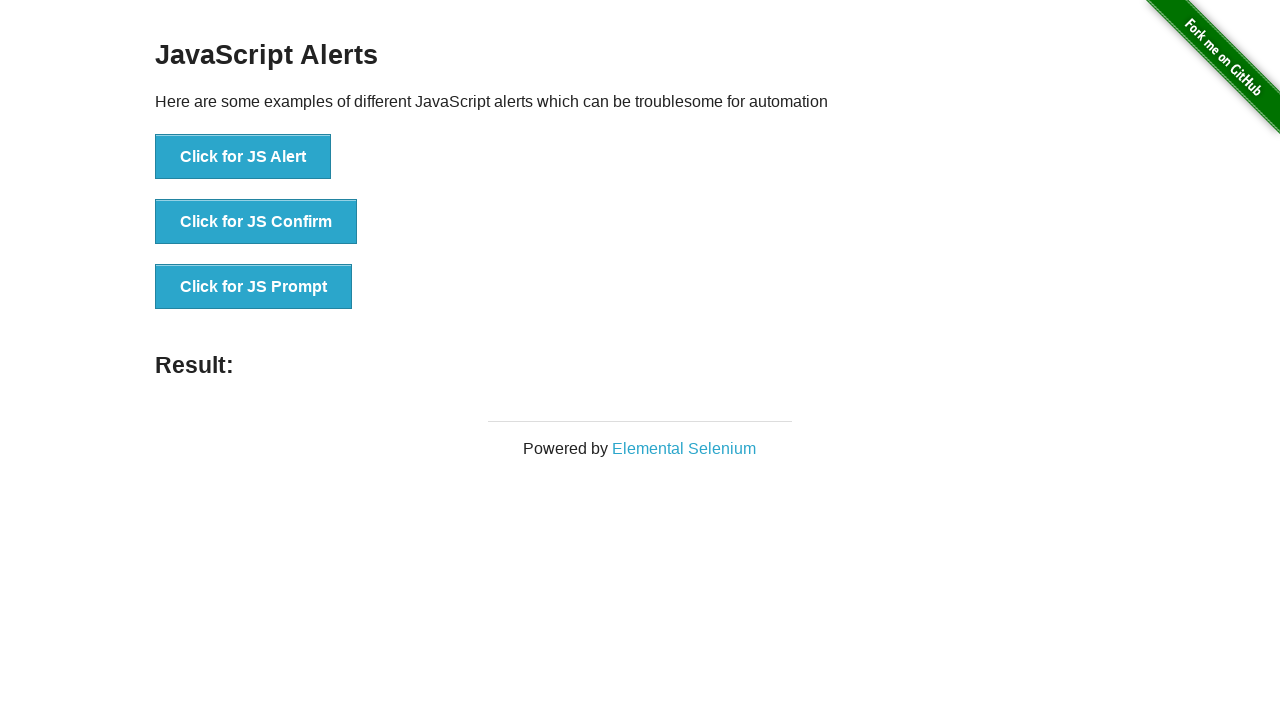

Clicked button to trigger JS Confirm dialog at (256, 222) on xpath=//button[text()='Click for JS Confirm']
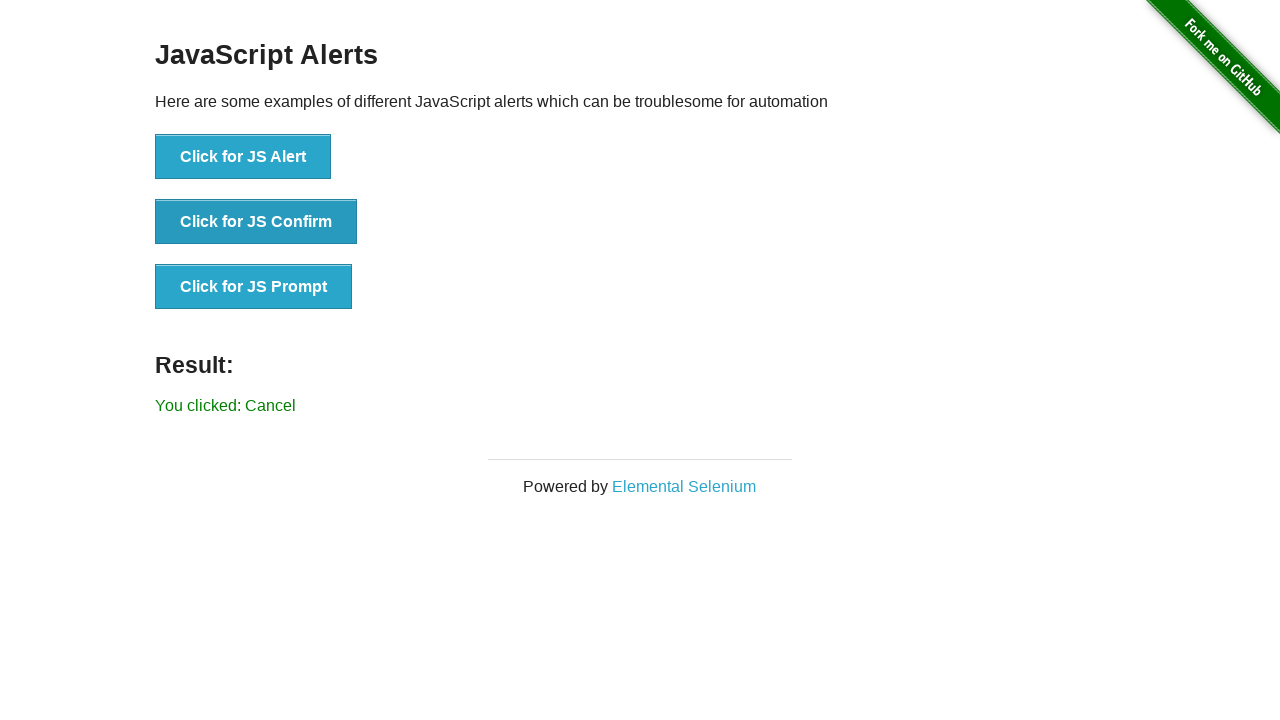

Set up dialog handler to dismiss confirm dialog
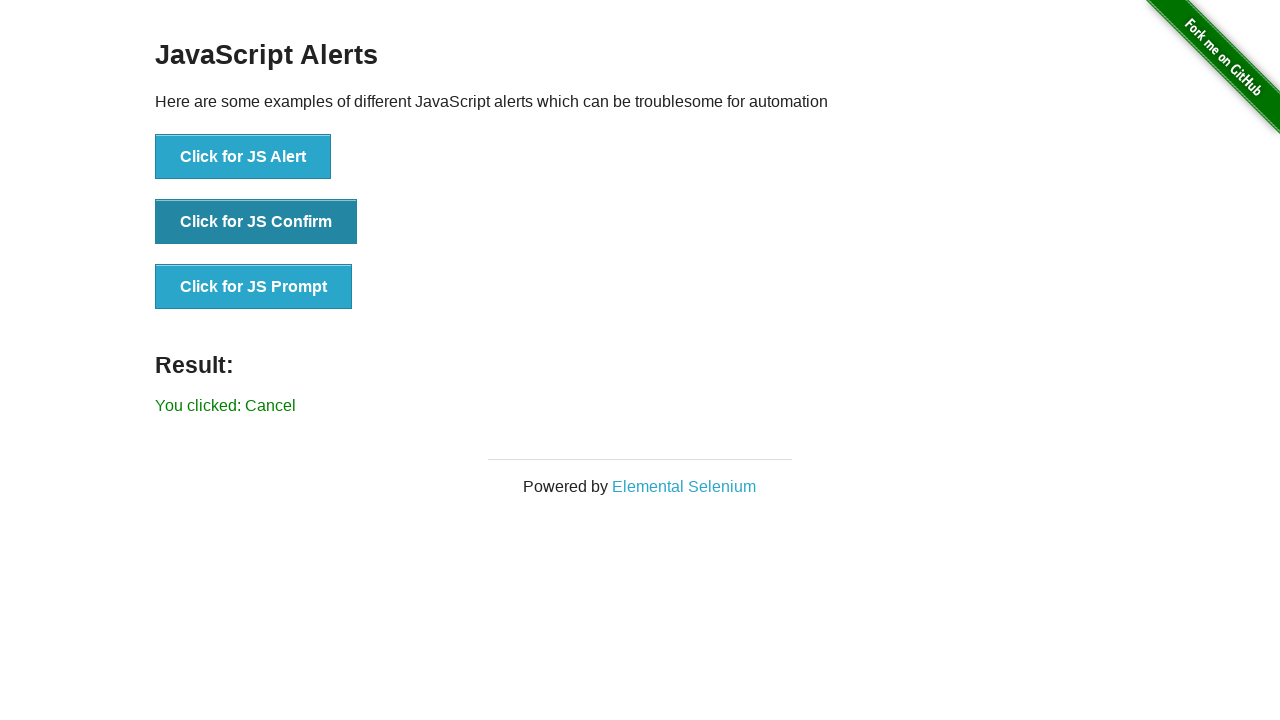

Clicked button to trigger JS Confirm dialog again and dismissed it at (256, 222) on xpath=//button[text()='Click for JS Confirm']
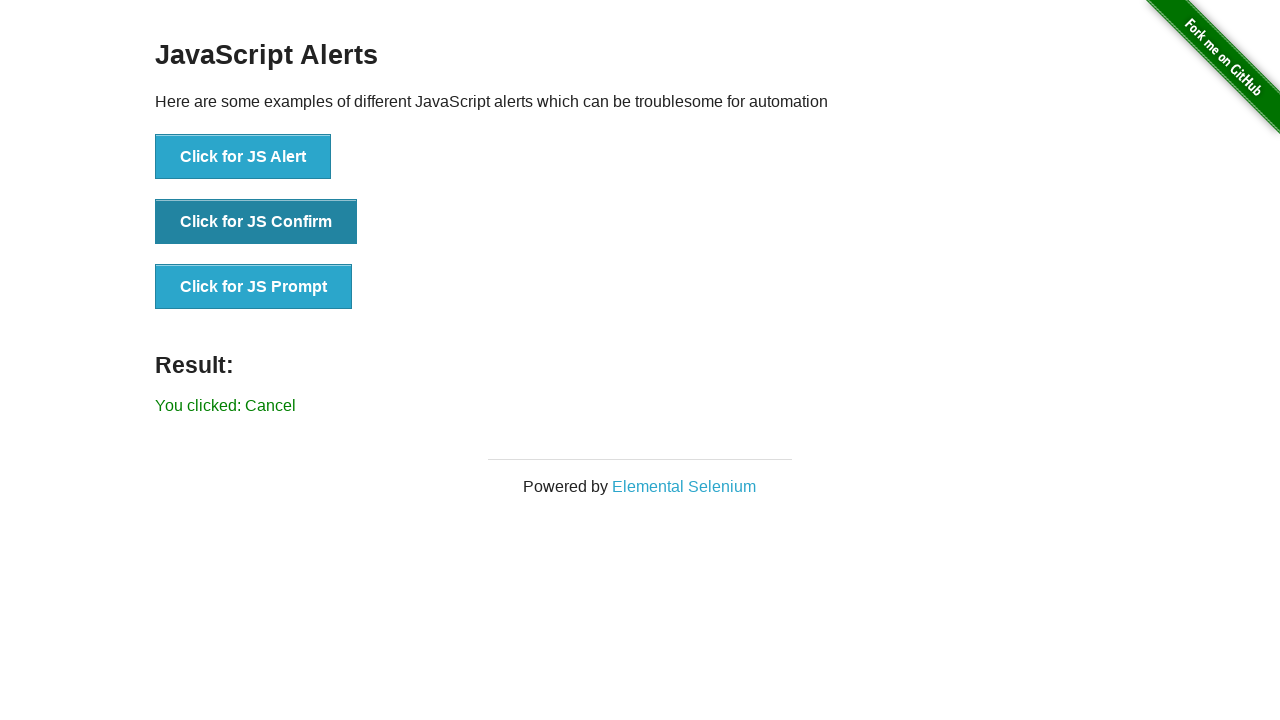

Located result message element
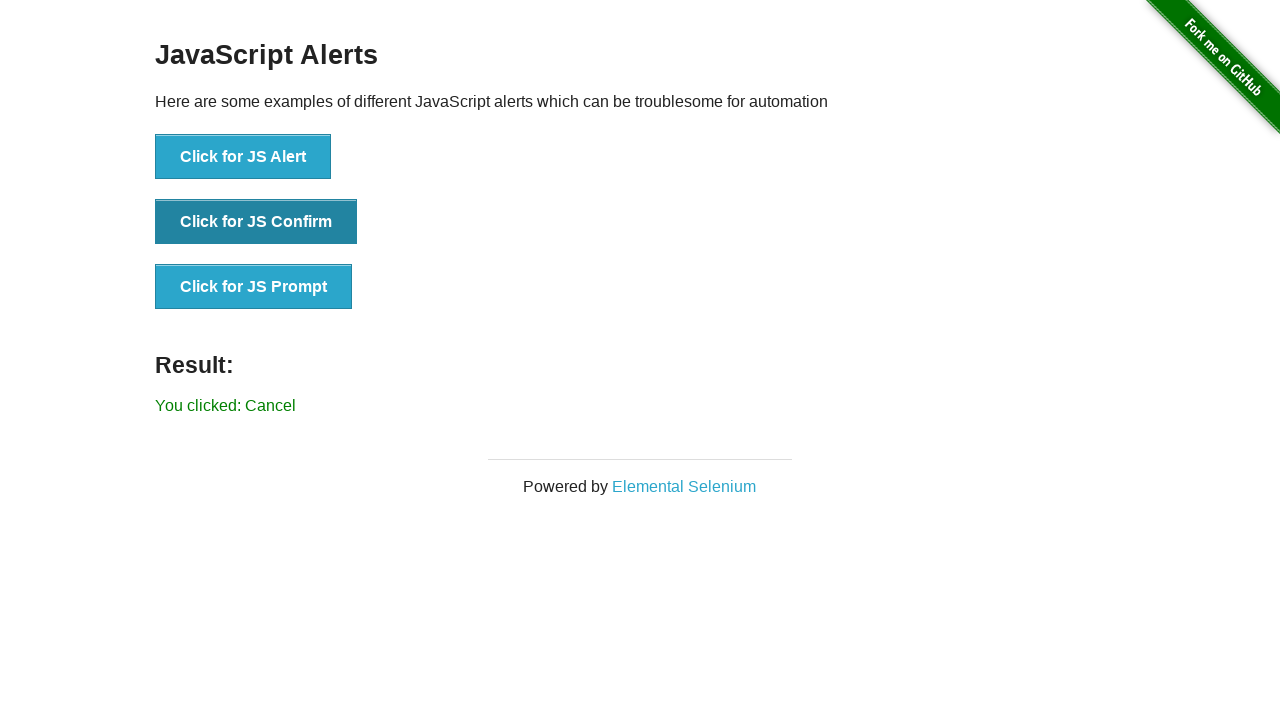

Verified result message does not contain 'successfuly' - confirm was successfully dismissed
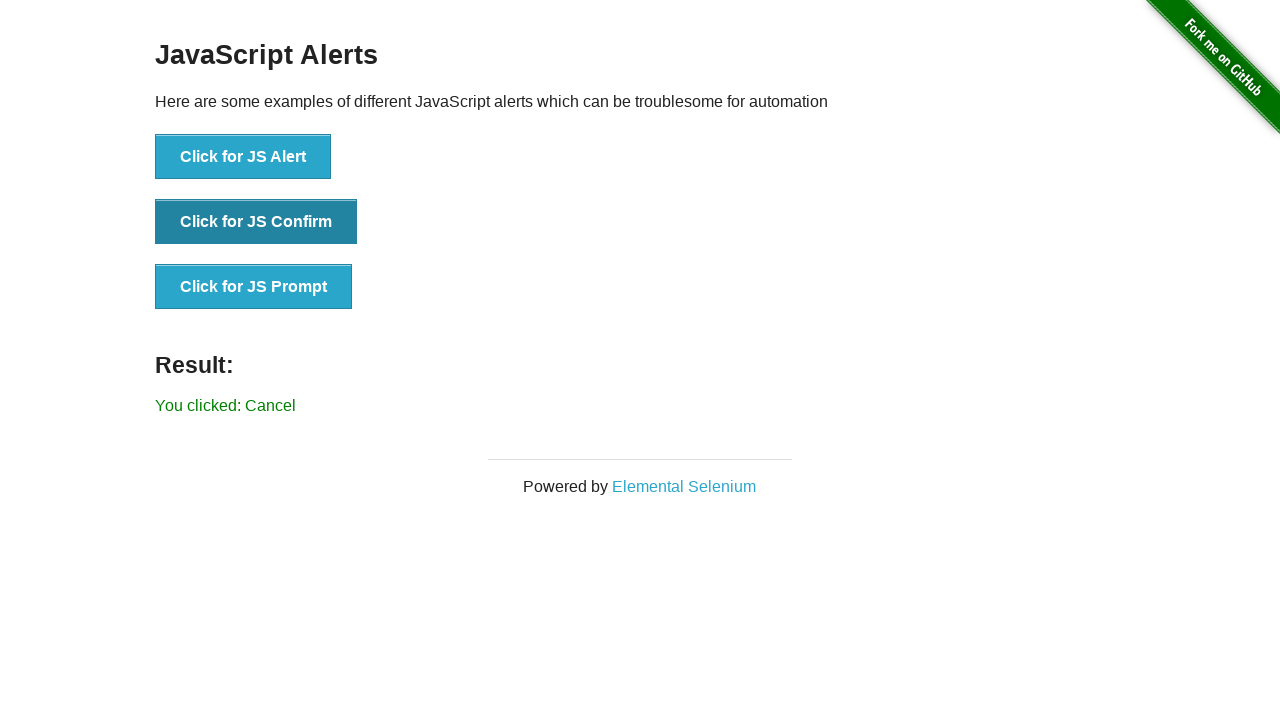

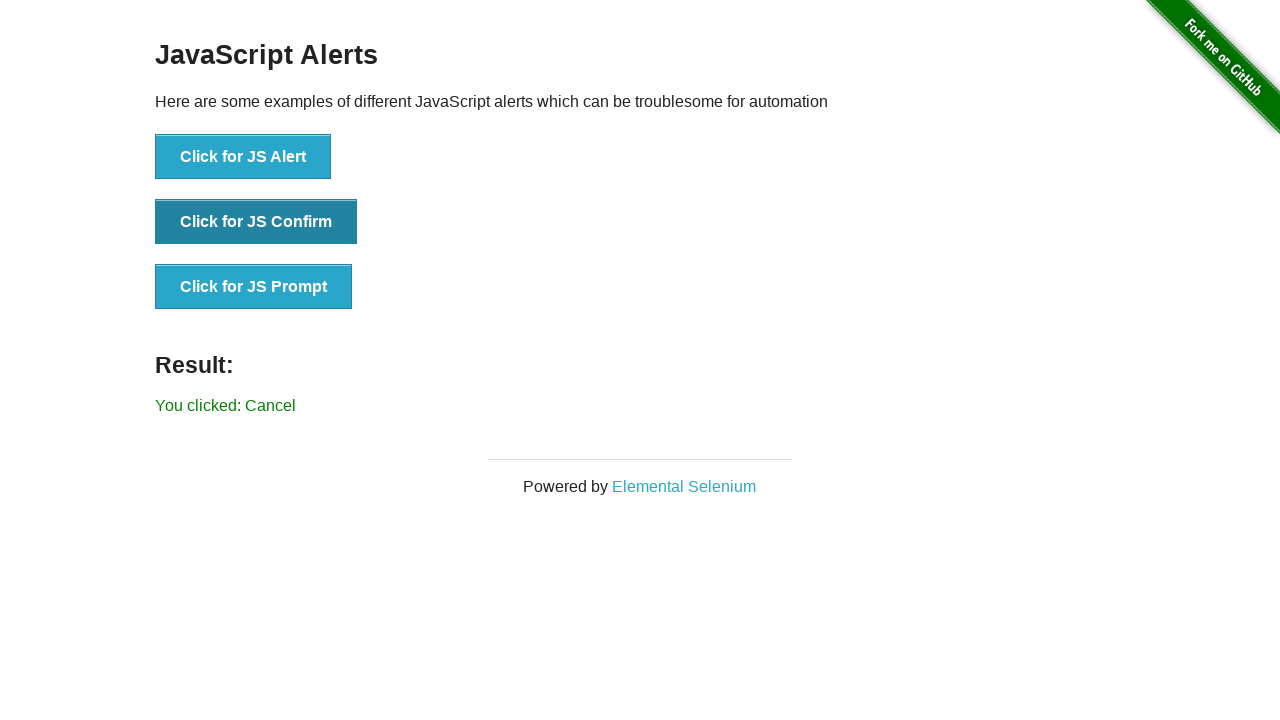